Tests an alternative way of handling popup windows by clicking a link and using context.wait_for_event to capture the new page, then closes the popup.

Starting URL: https://playwright.dev/

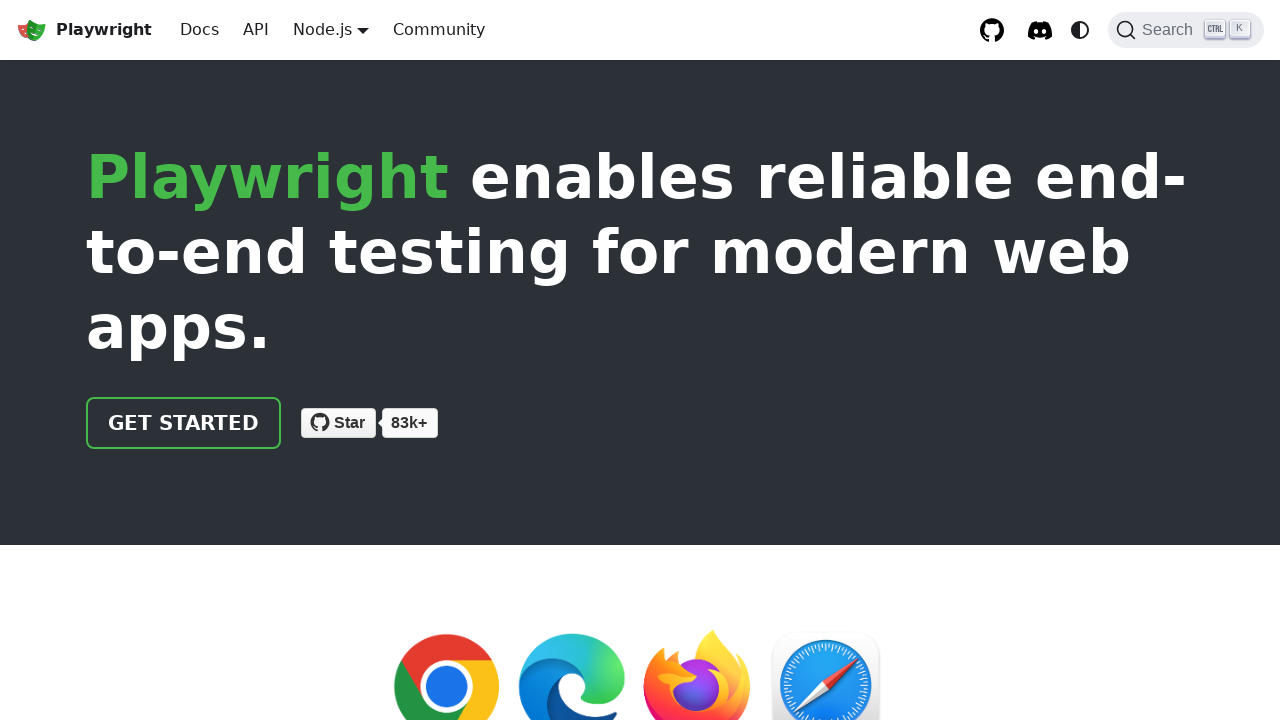

Waited 2 seconds for page to be ready
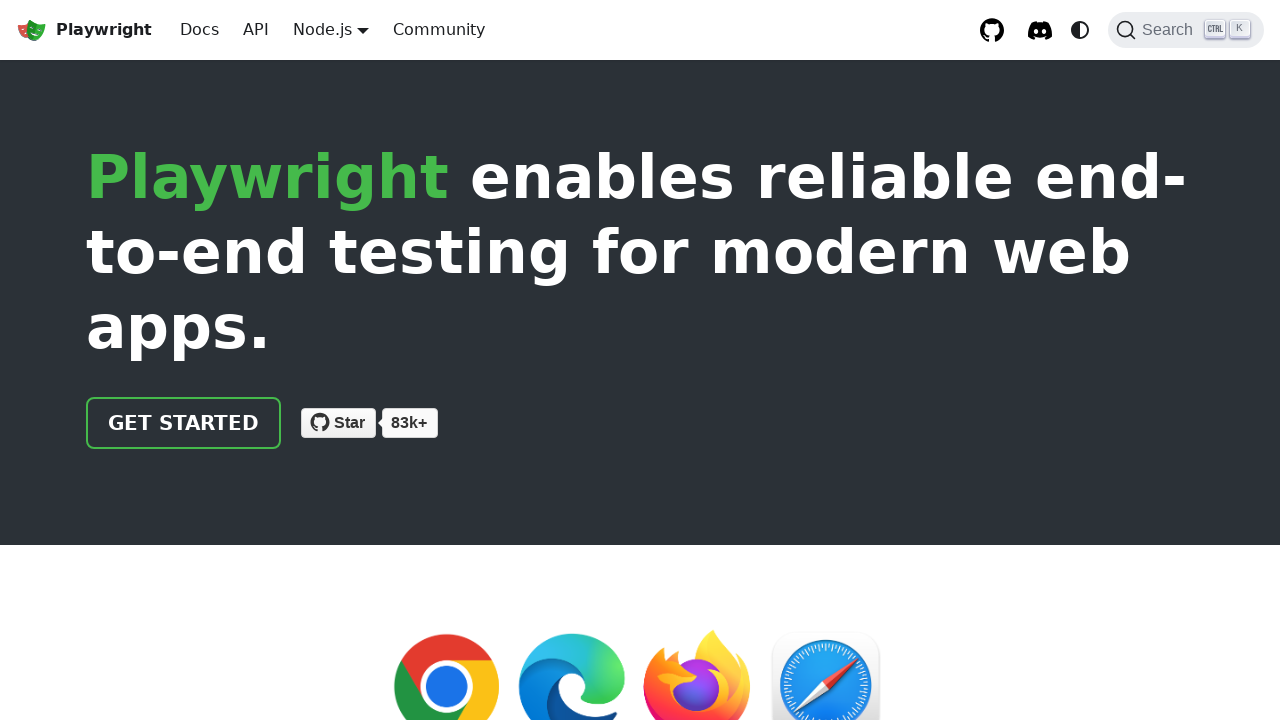

Clicked GitHub link to open popup at (350, 422) on #__docusaurus_skipToContent_fallback > header > div > div > span > a.gh-btn > sp
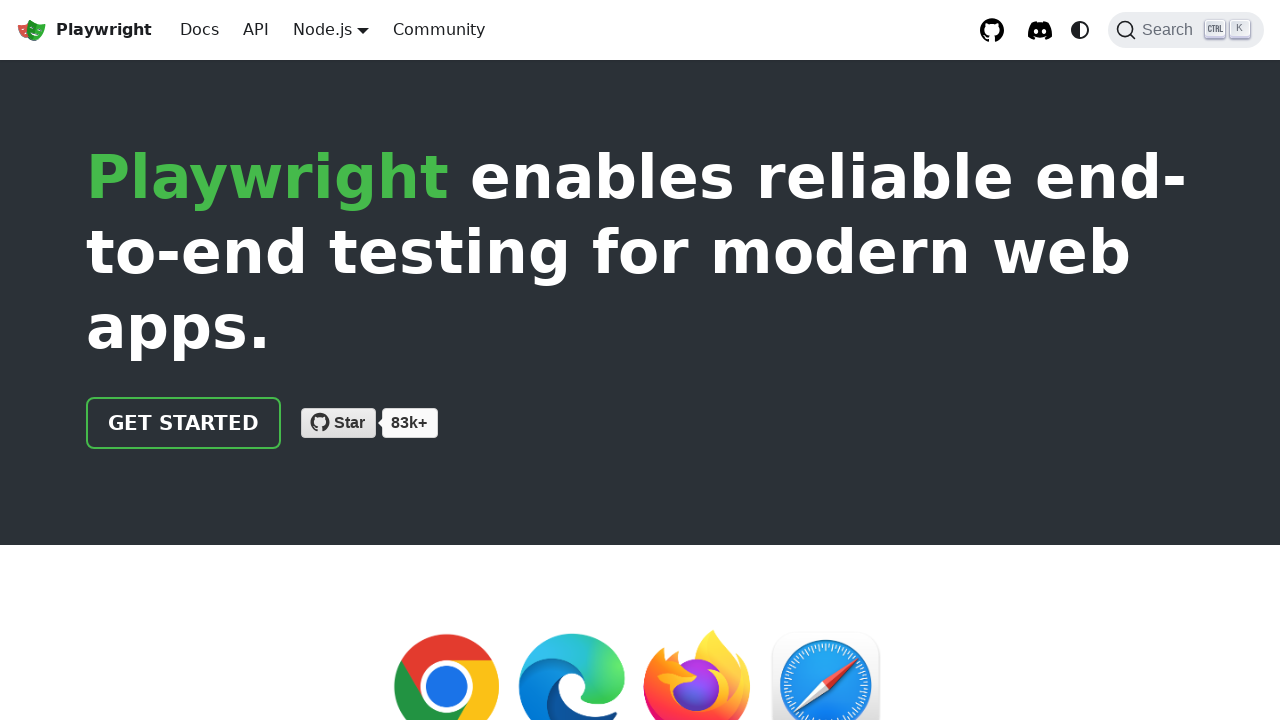

New page (popup) opened and captured via context.wait_for_event
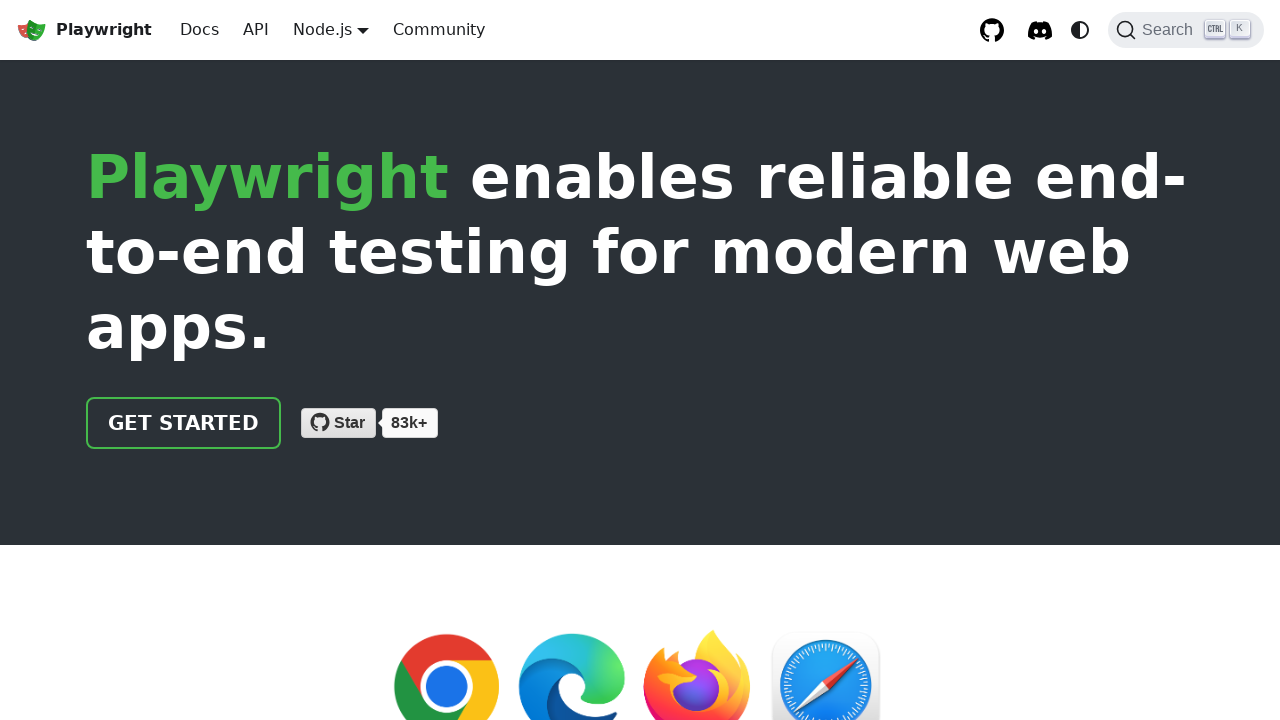

Second tab page loaded completely
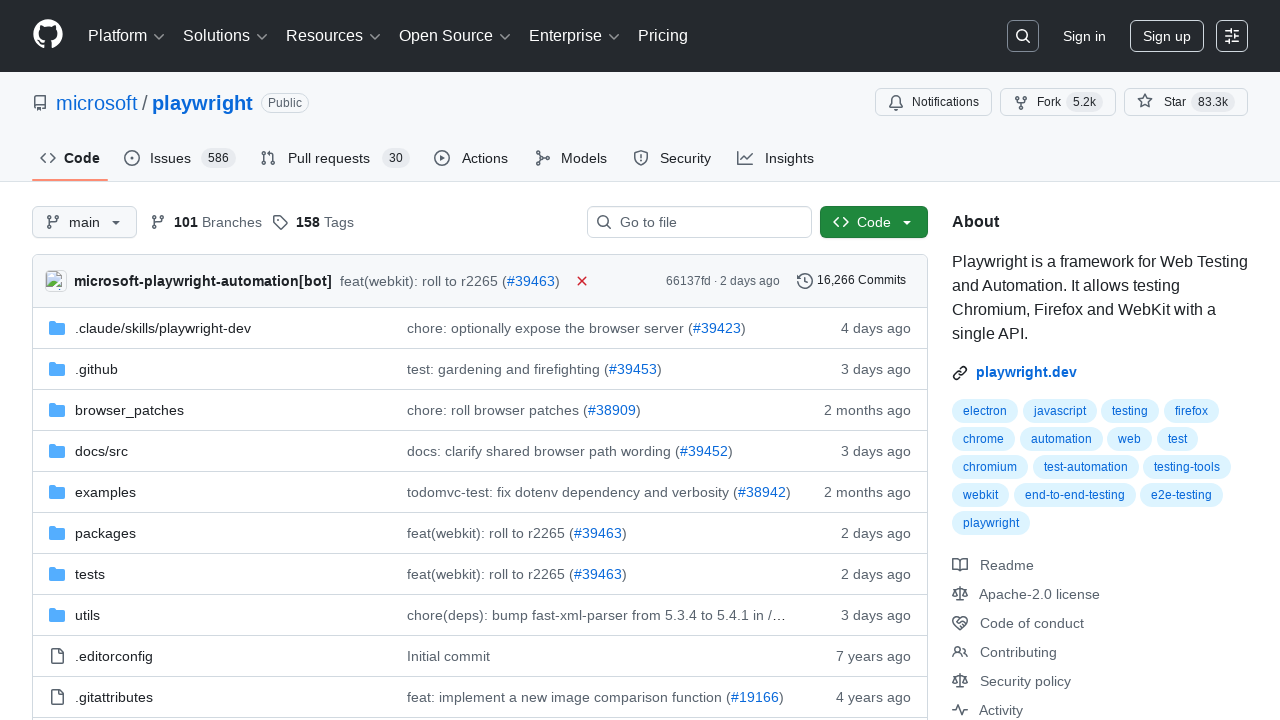

First tab title: Fast and reliable end-to-end testing for modern web apps | Playwright
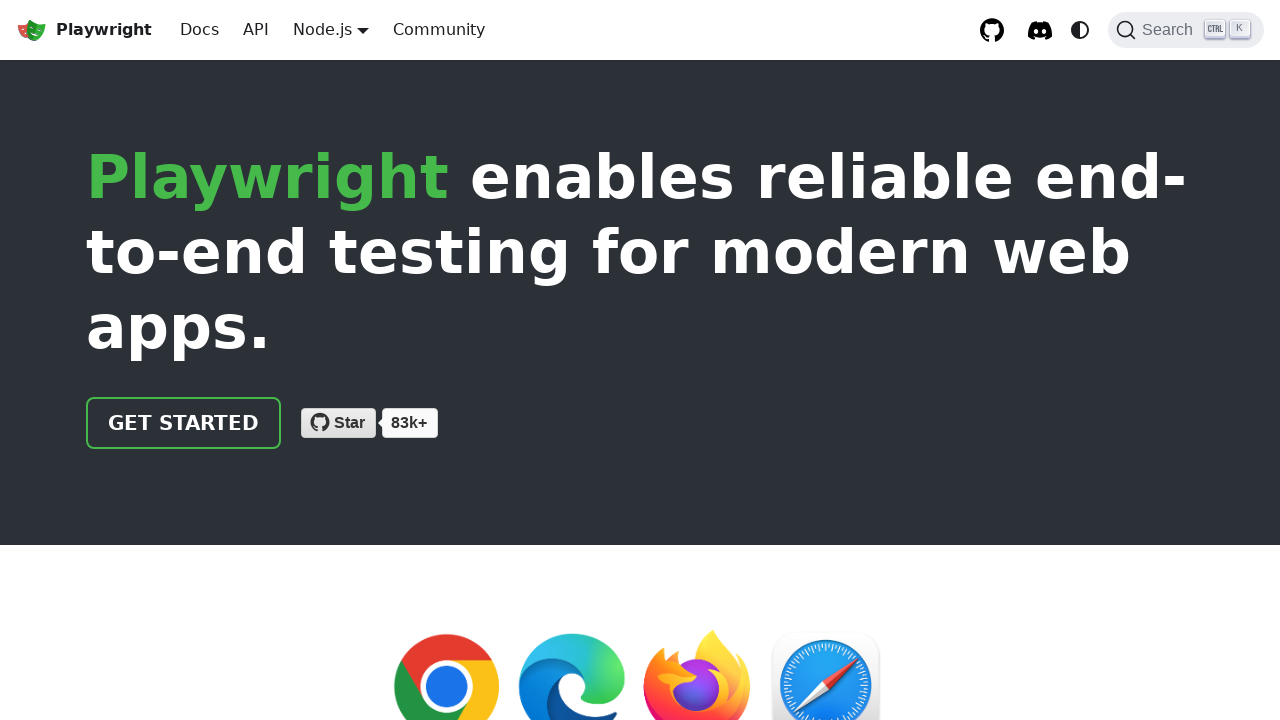

Second tab title: GitHub - microsoft/playwright: Playwright is a framework for Web Testing and Automation. It allows testing Chromium, Firefox and WebKit with a single API.
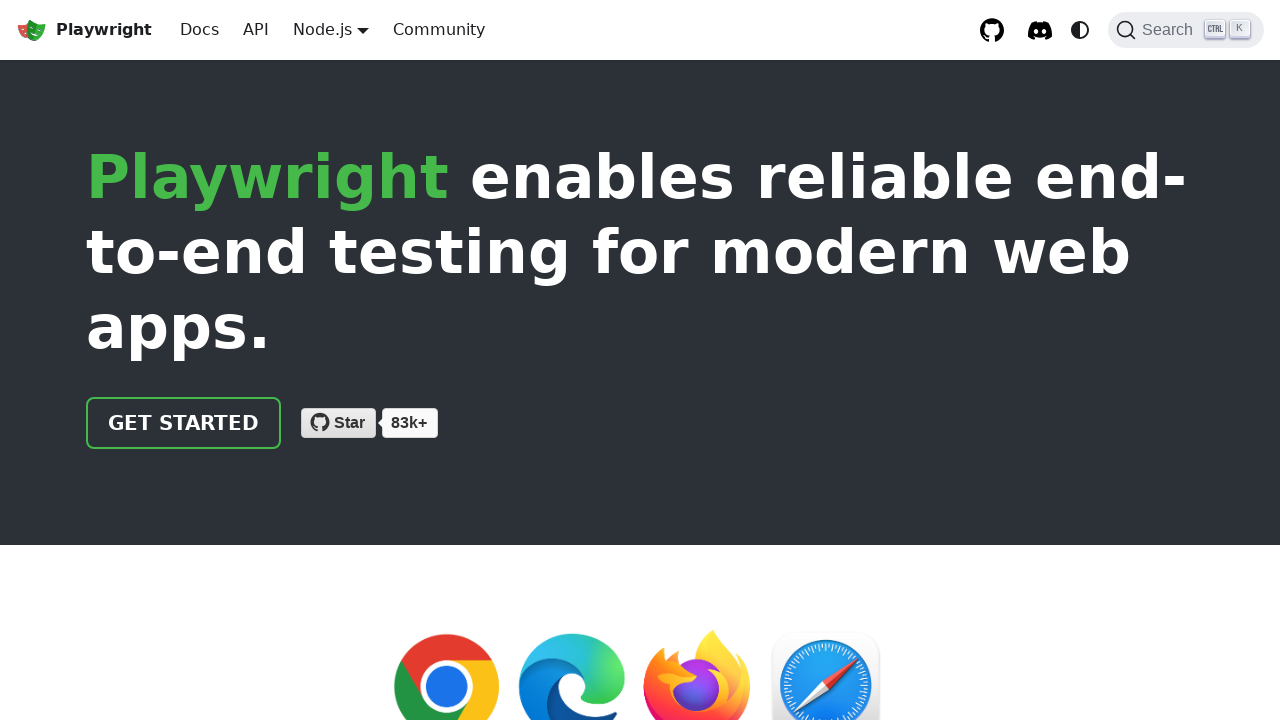

Closed the second tab (popup)
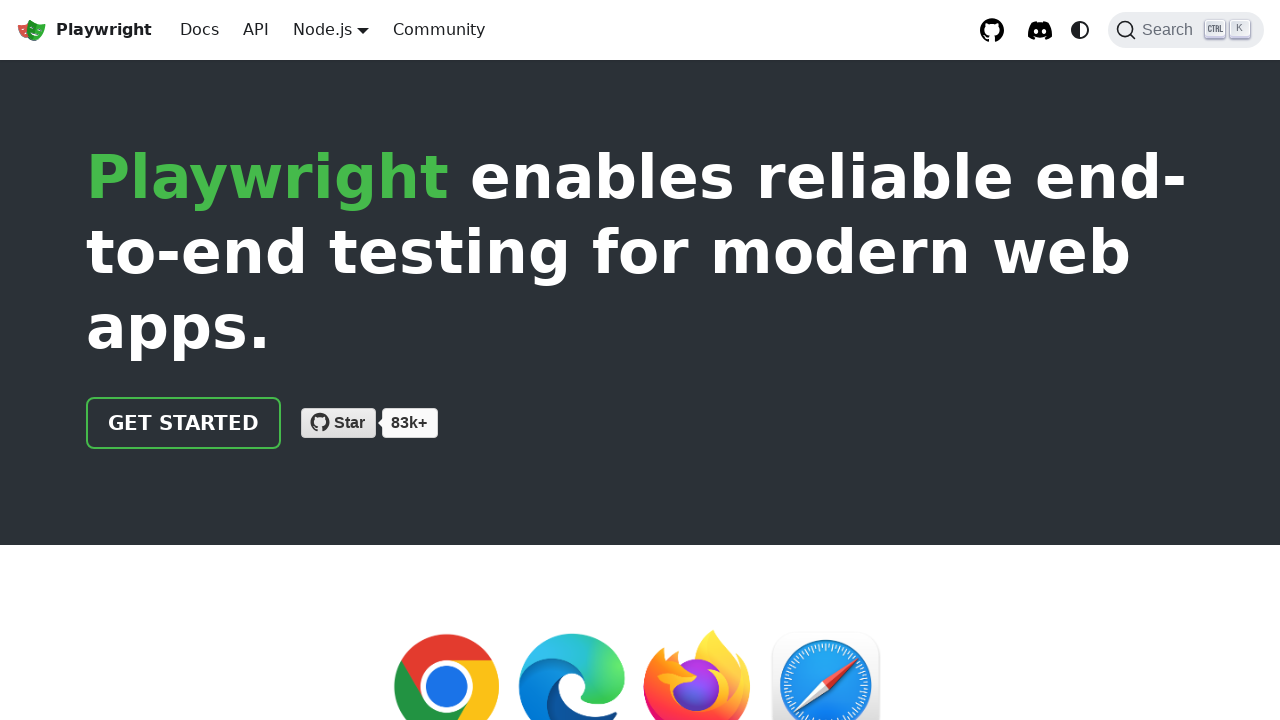

Waited 2 seconds after closing popup
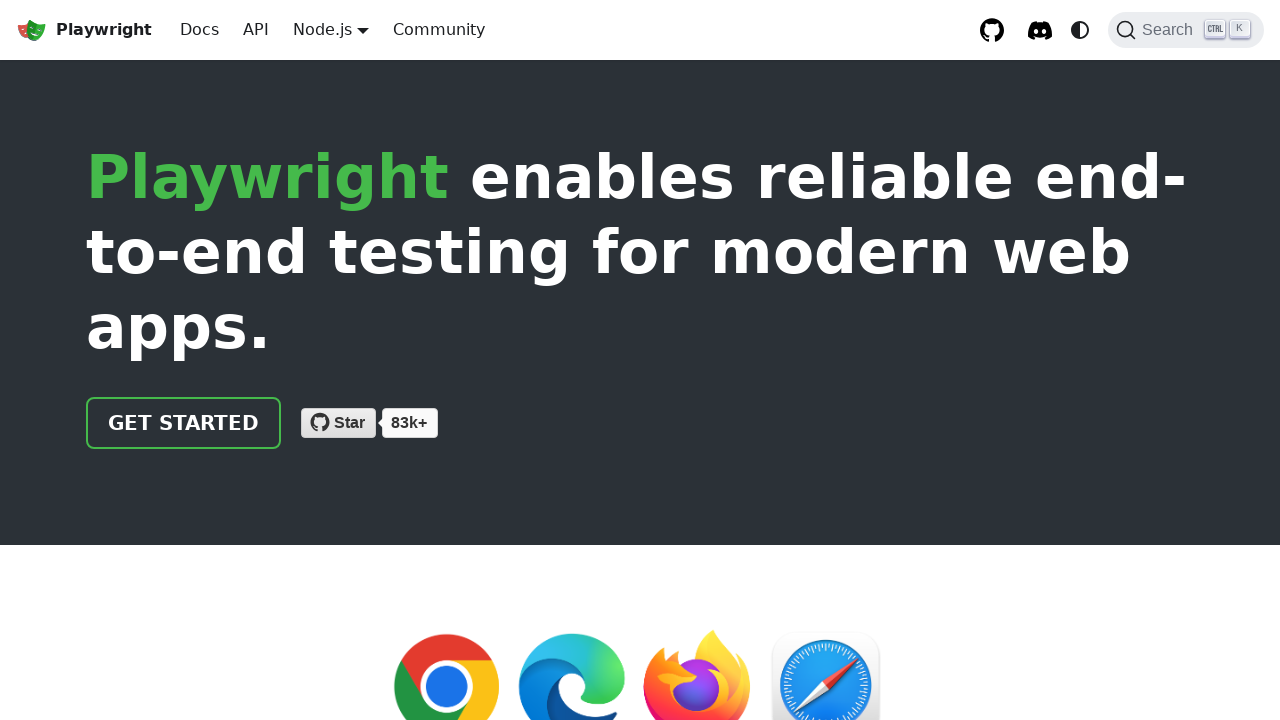

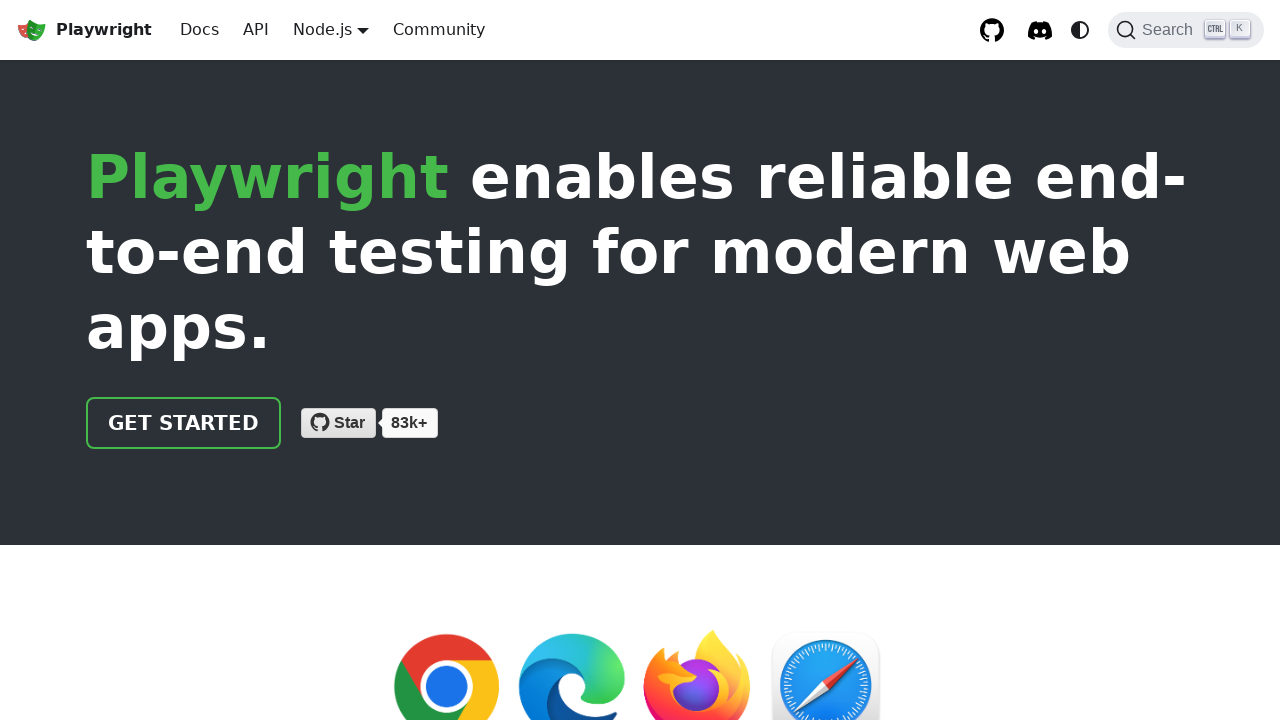